Tests the jQuery UI Selectable widget by switching to an iframe and using Ctrl+Click to select multiple non-consecutive items (Item 1, Item 3, and Item 5) simultaneously.

Starting URL: https://jqueryui.com/selectable/

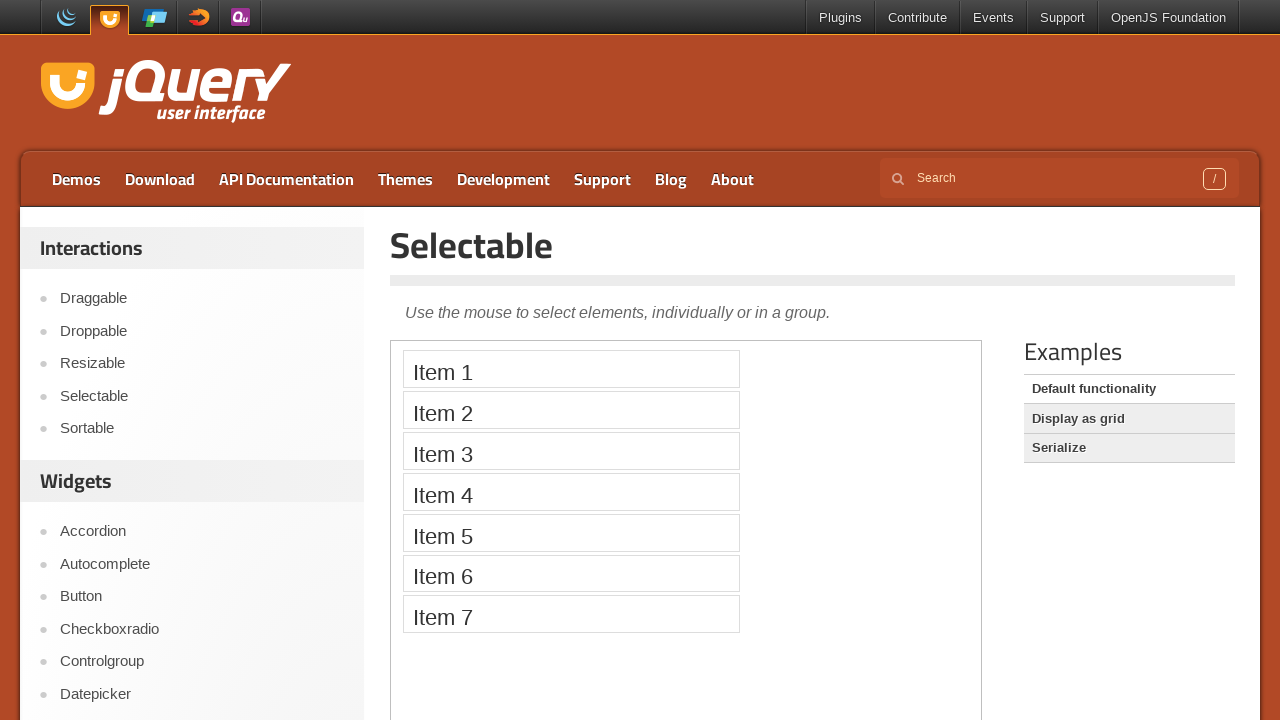

Waited for iframe.demo-frame to load
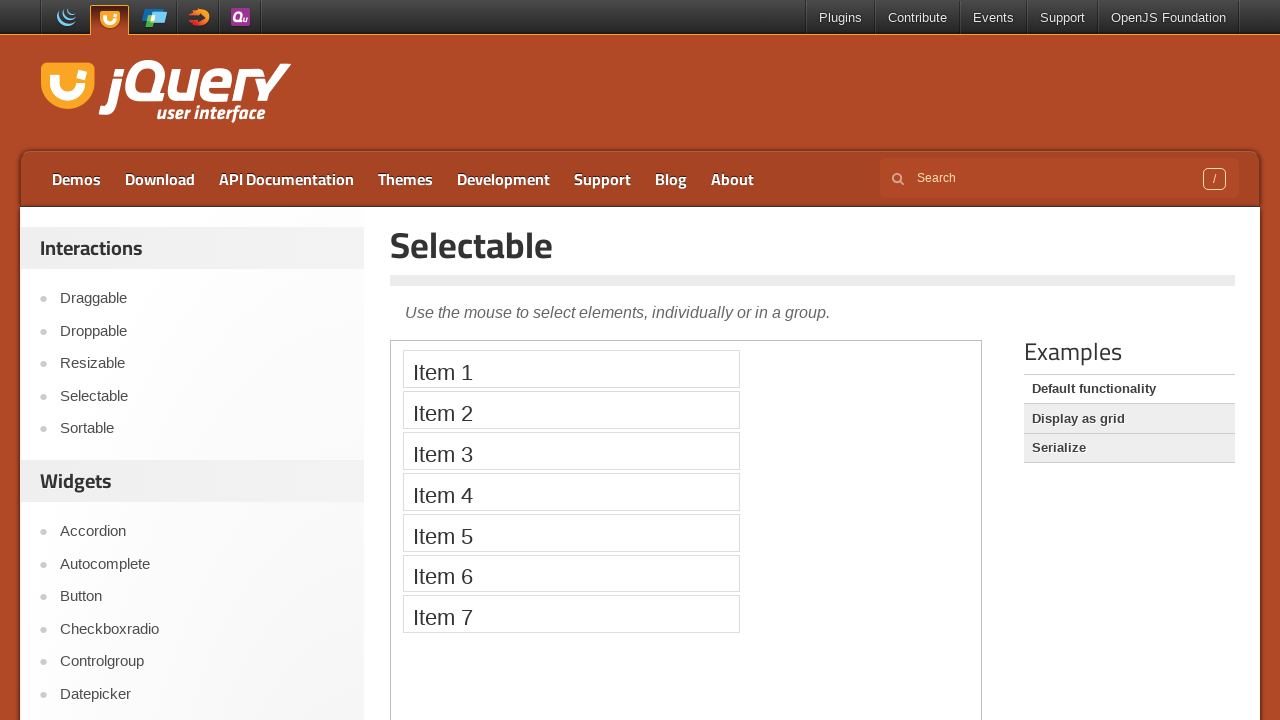

Located the demo frame
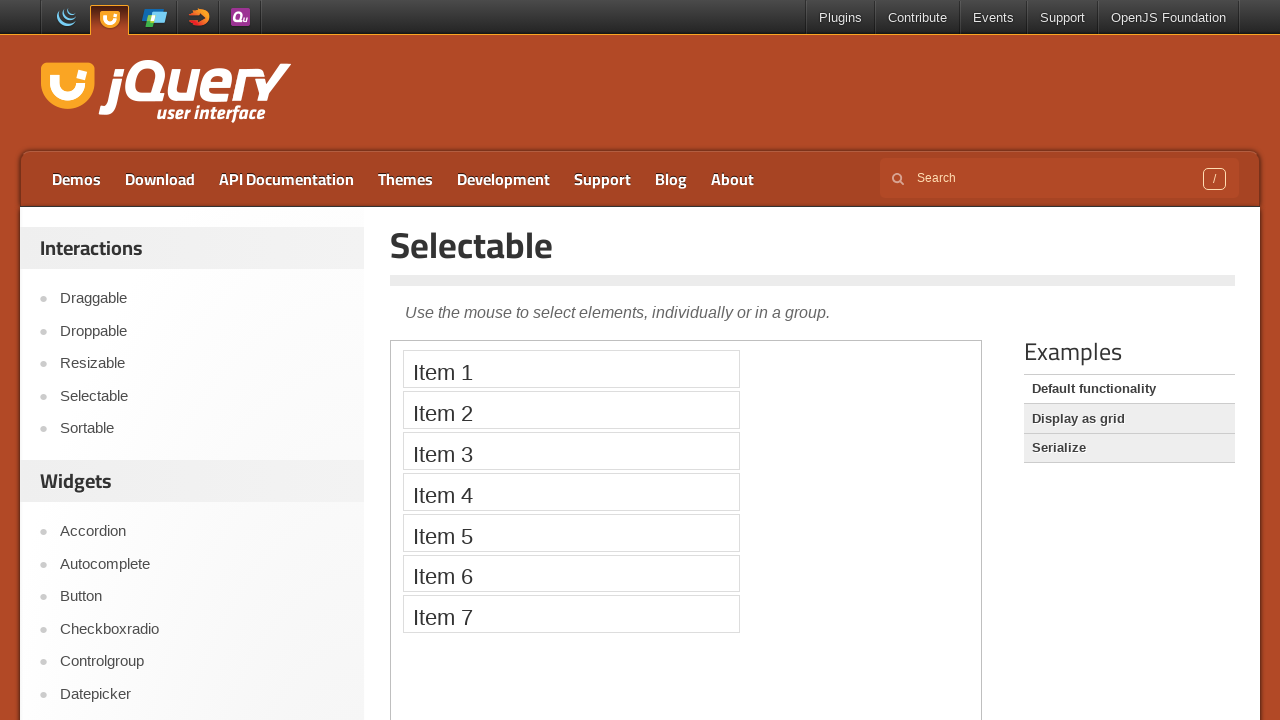

Waited for selectable items to be visible
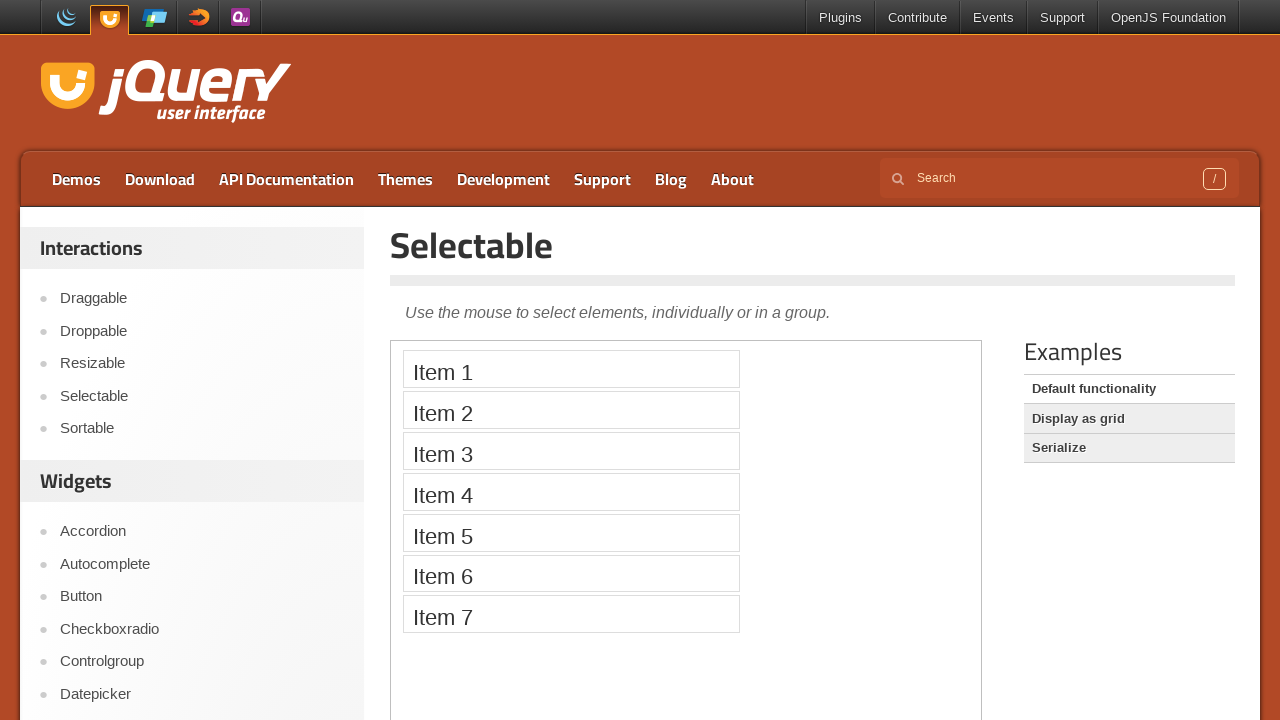

Located Item 1
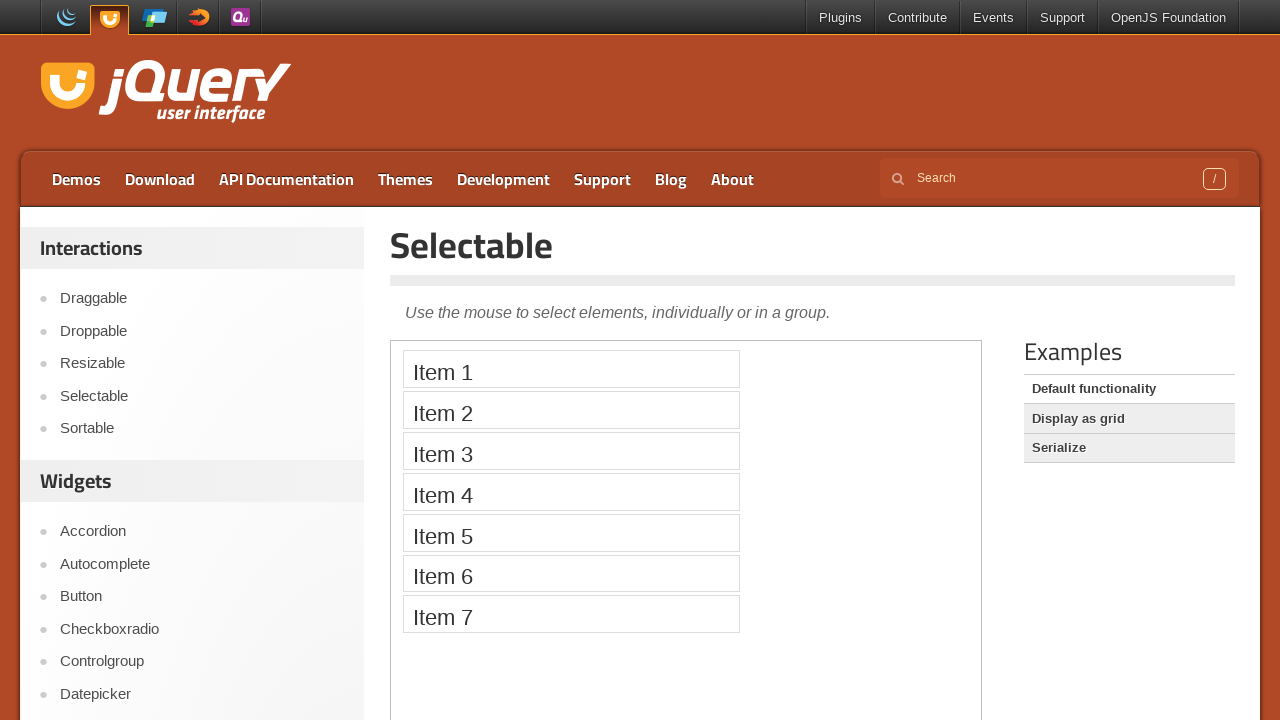

Located Item 3
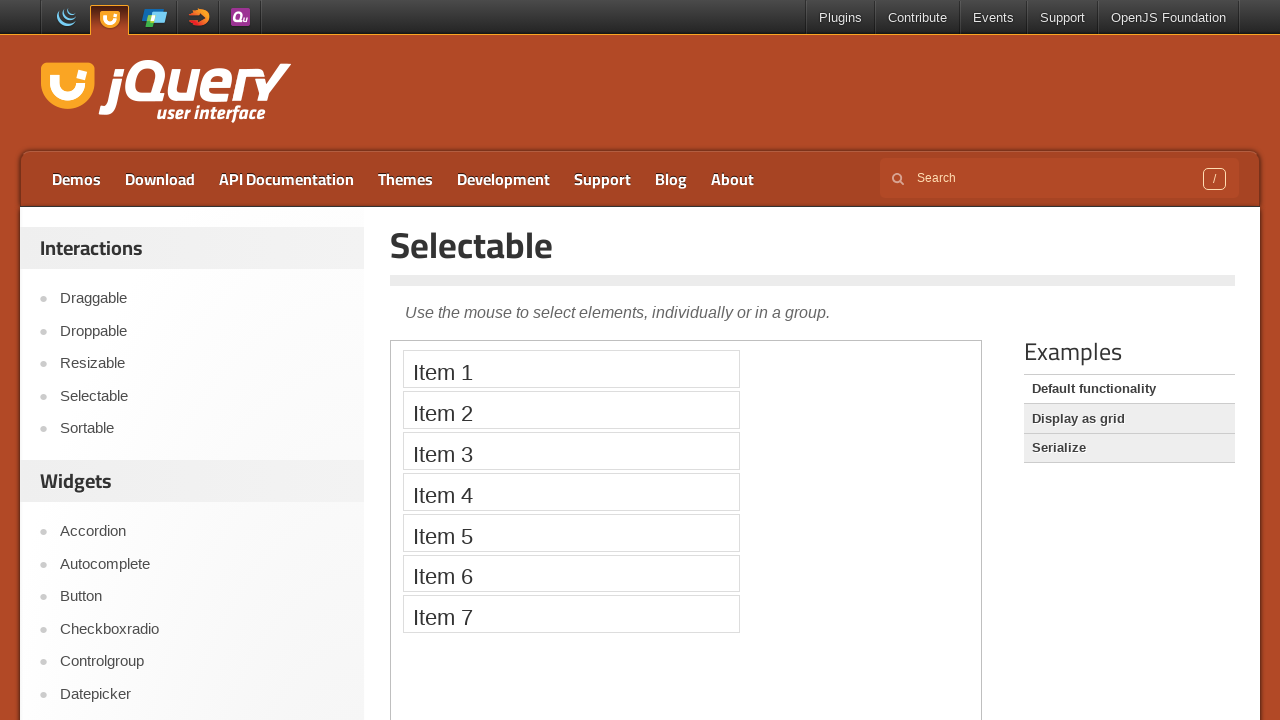

Located Item 5
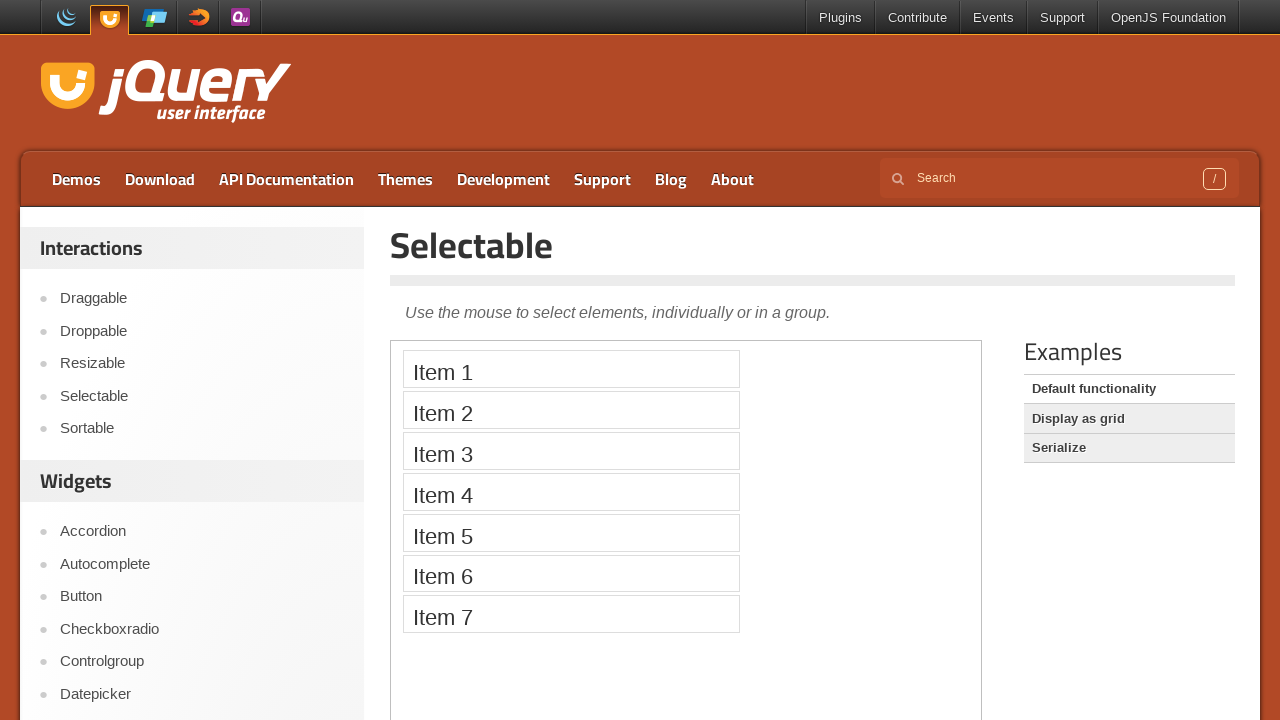

Clicked Item 1 to select it at (571, 369) on iframe.demo-frame >> nth=0 >> internal:control=enter-frame >> xpath=//li[text()=
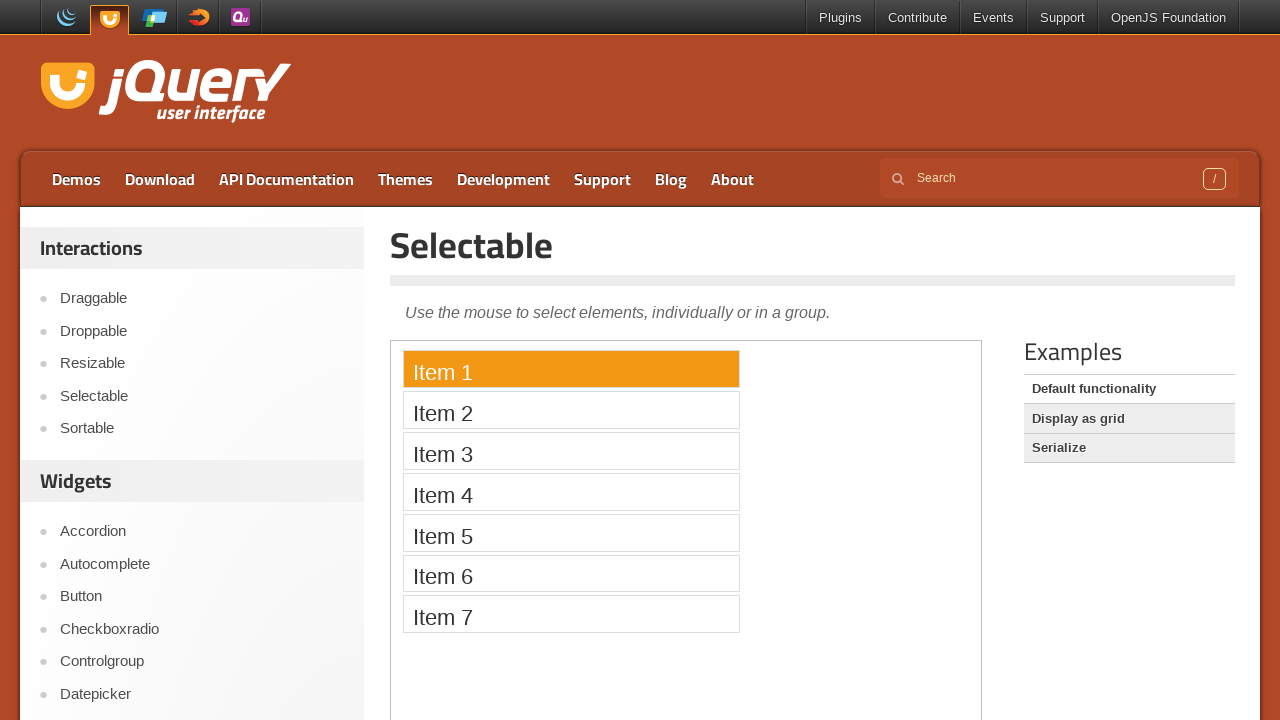

Ctrl+Clicked Item 3 to add it to selection at (571, 451) on iframe.demo-frame >> nth=0 >> internal:control=enter-frame >> xpath=//li[text()=
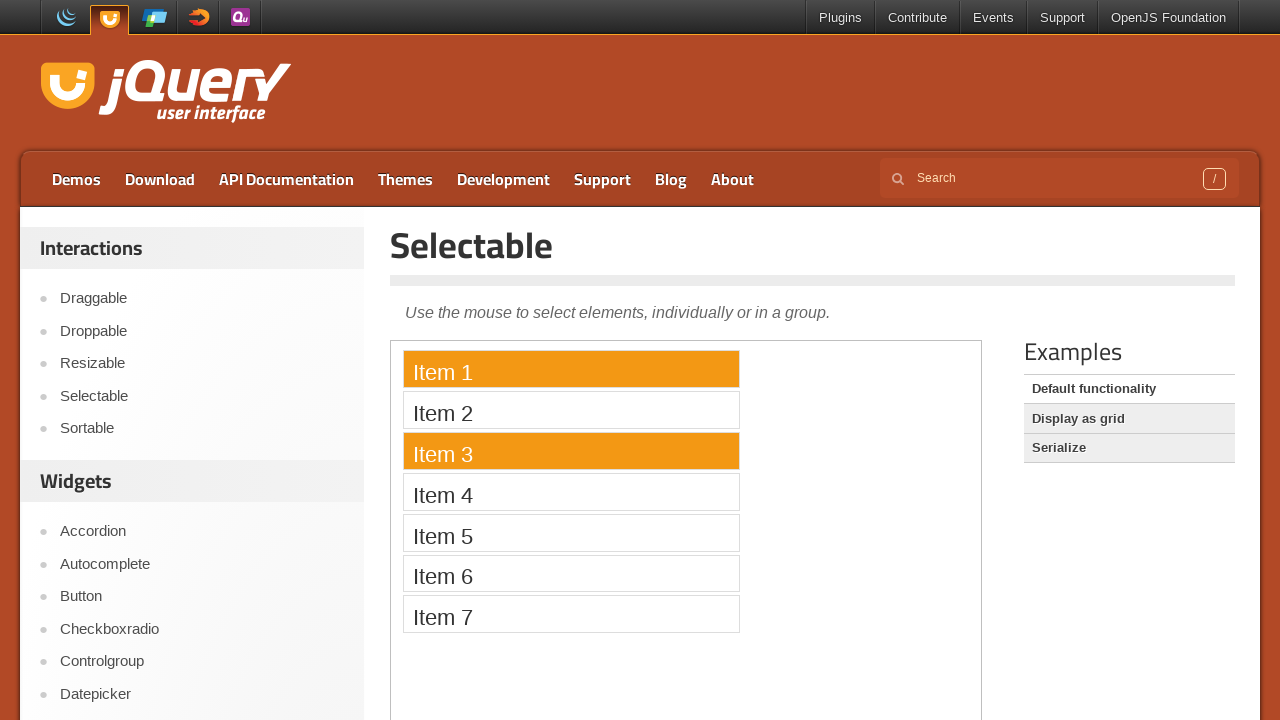

Ctrl+Clicked Item 5 to add it to selection at (571, 532) on iframe.demo-frame >> nth=0 >> internal:control=enter-frame >> xpath=//li[text()=
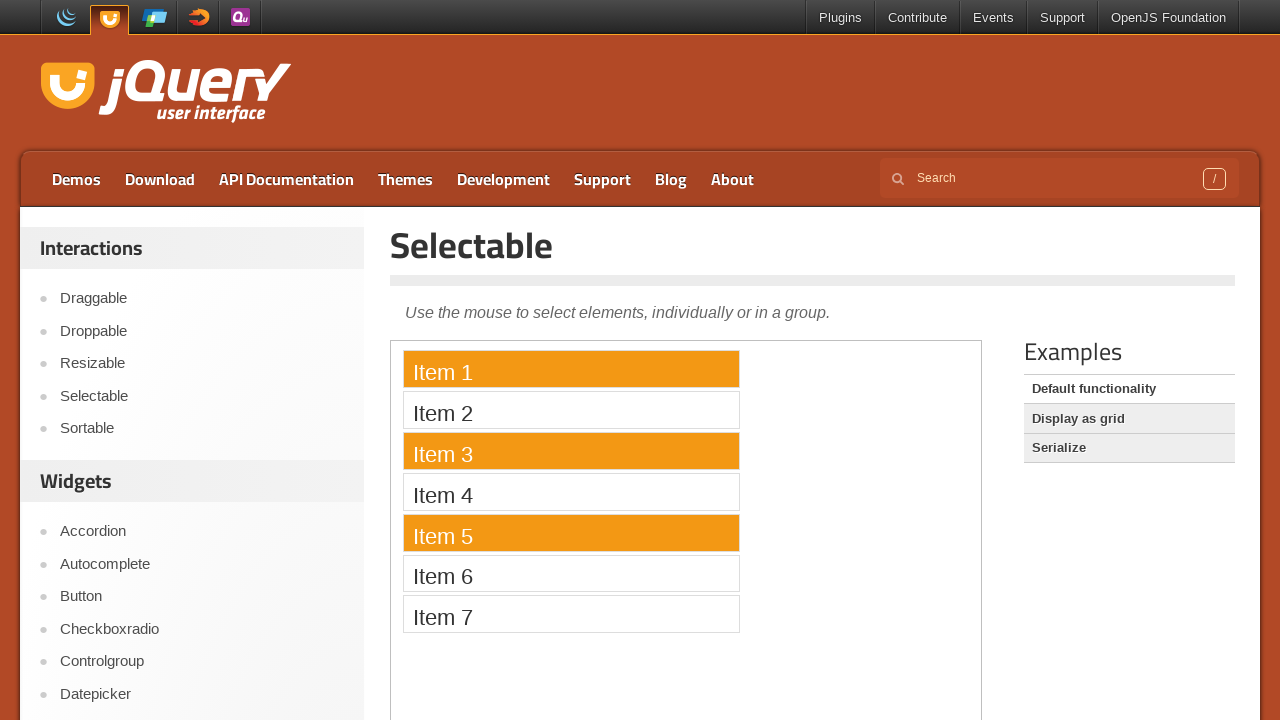

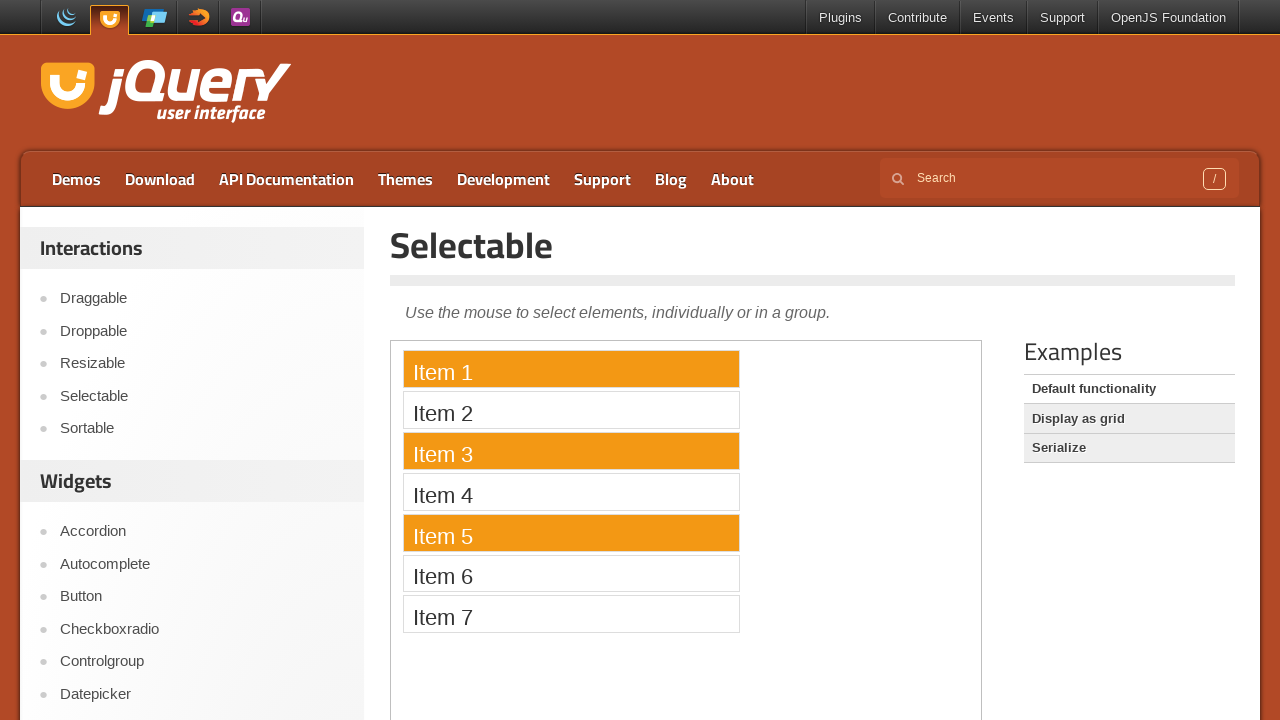